Tests Python.org search functionality by entering a search query and submitting the form, then verifying results are returned

Starting URL: https://www.python.org

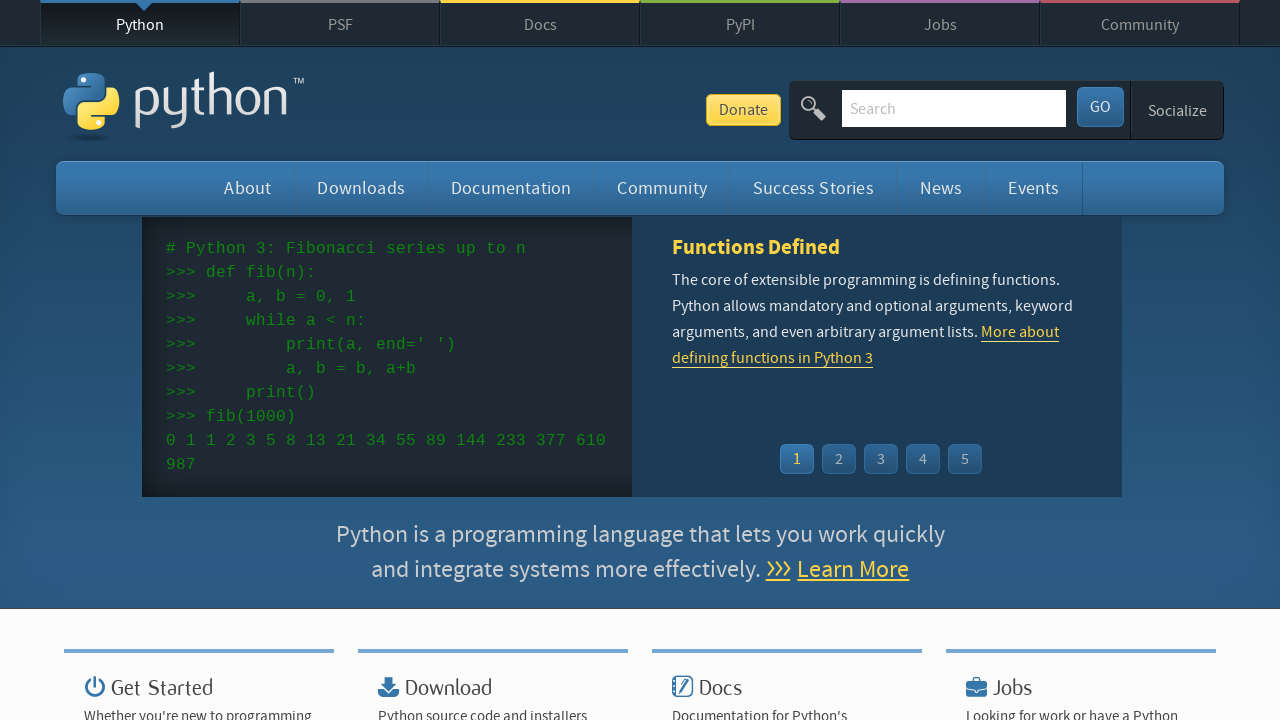

Search input field found on Python.org
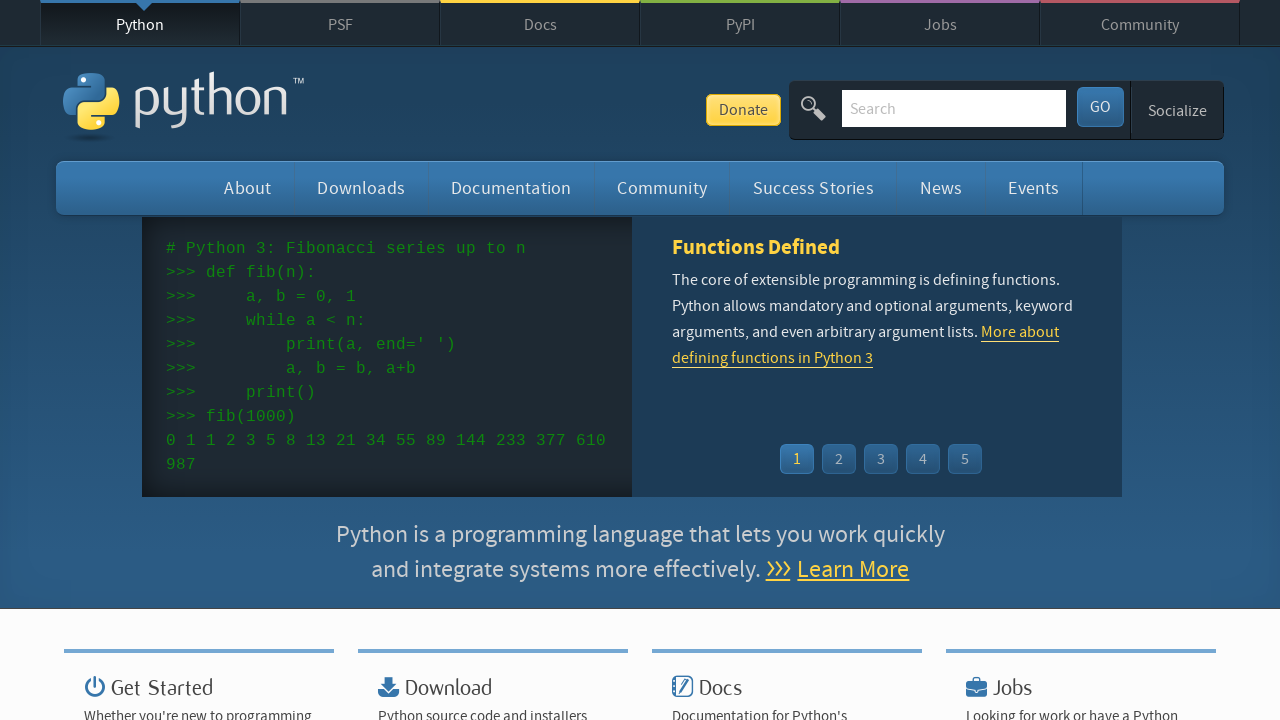

Filled search box with query 'pycon' on input[name='q']
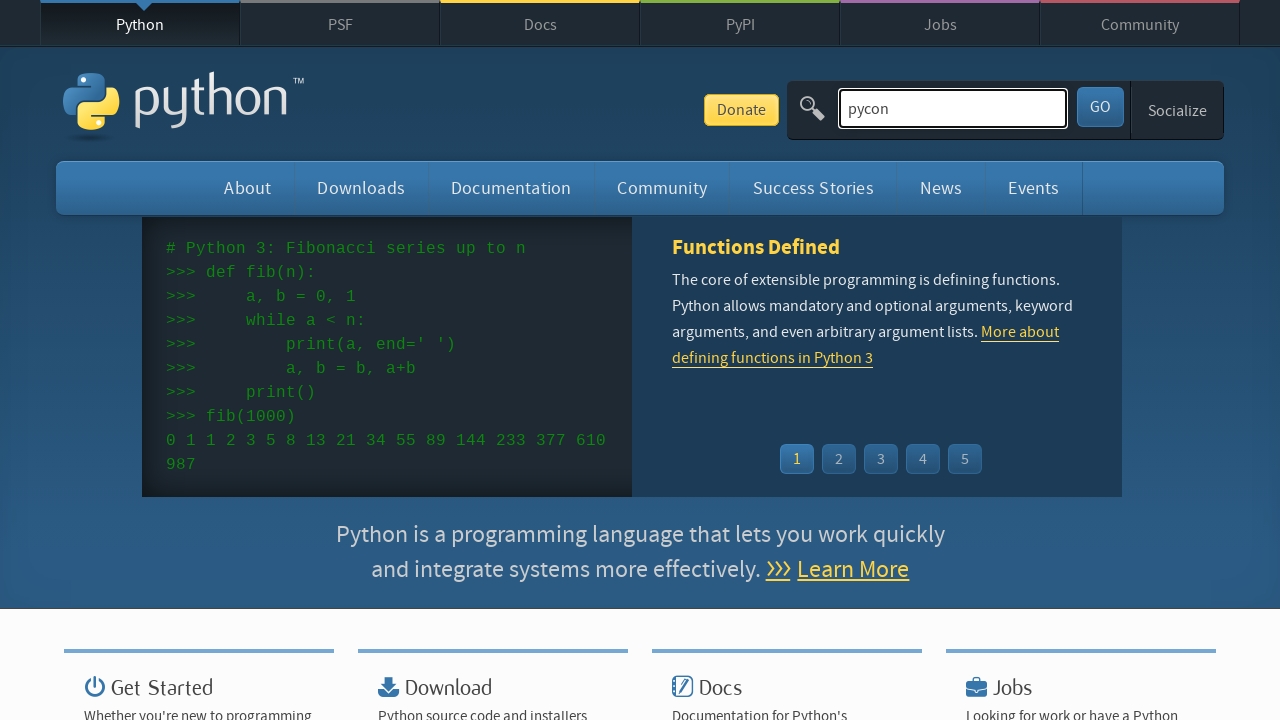

Pressed Enter to submit search query on input[name='q']
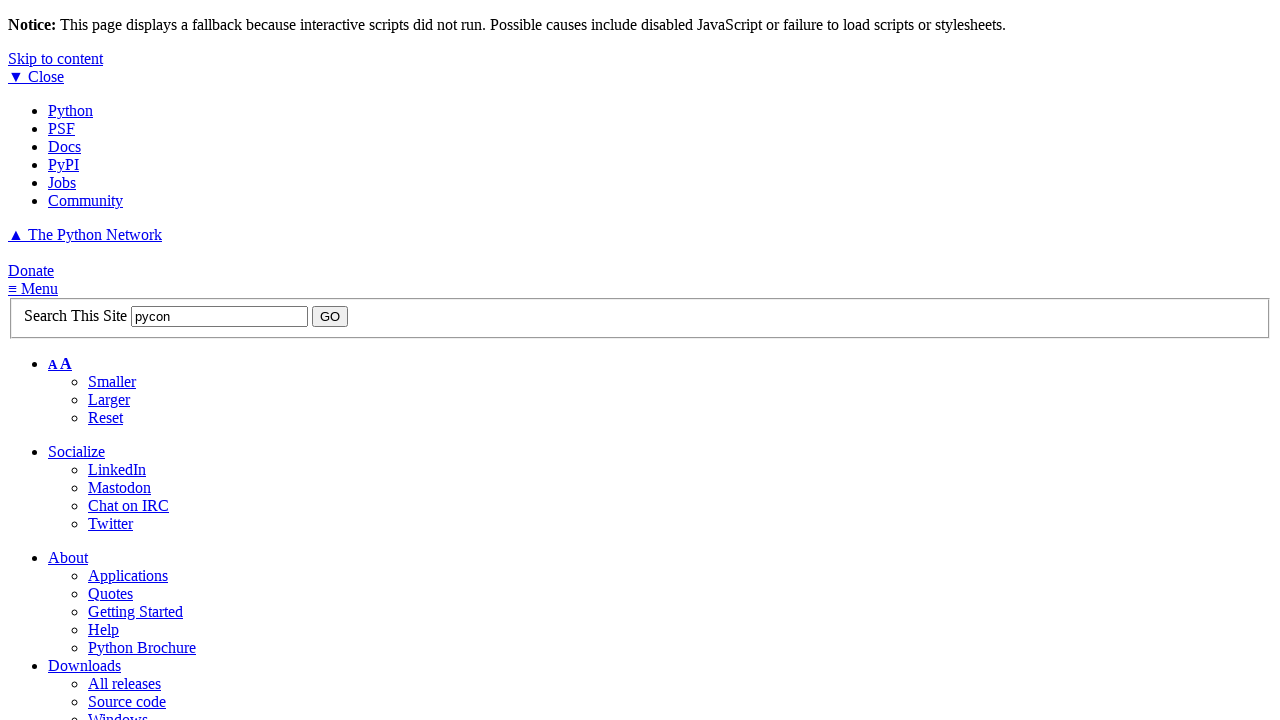

Search results page loaded successfully
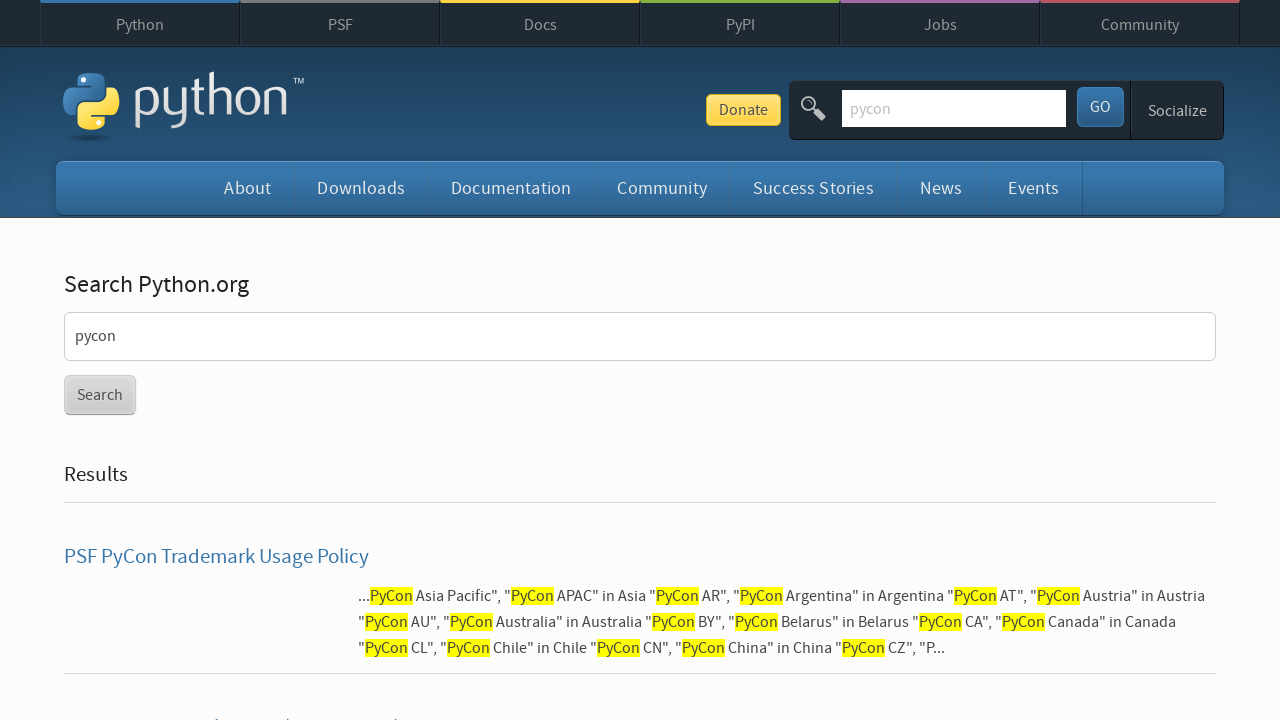

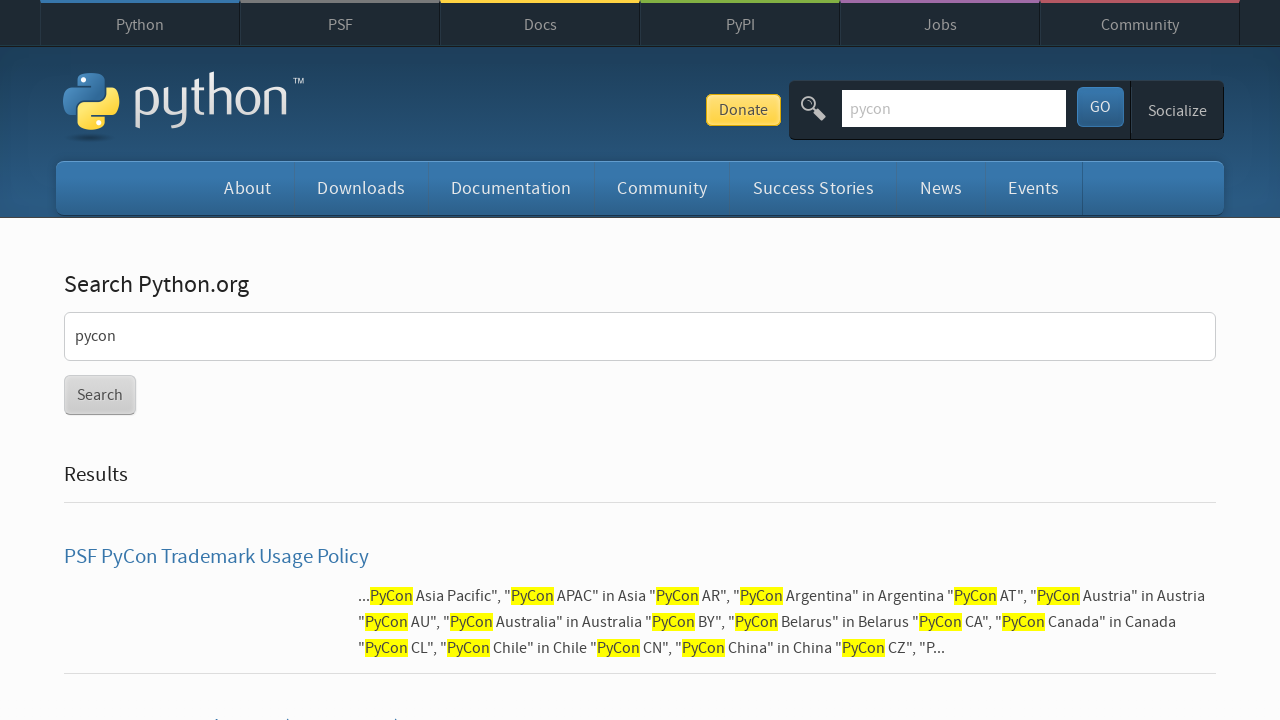